Tests the Selenium web form by filling in a text input field with a name value

Starting URL: https://www.selenium.dev/selenium/web/web-form.html

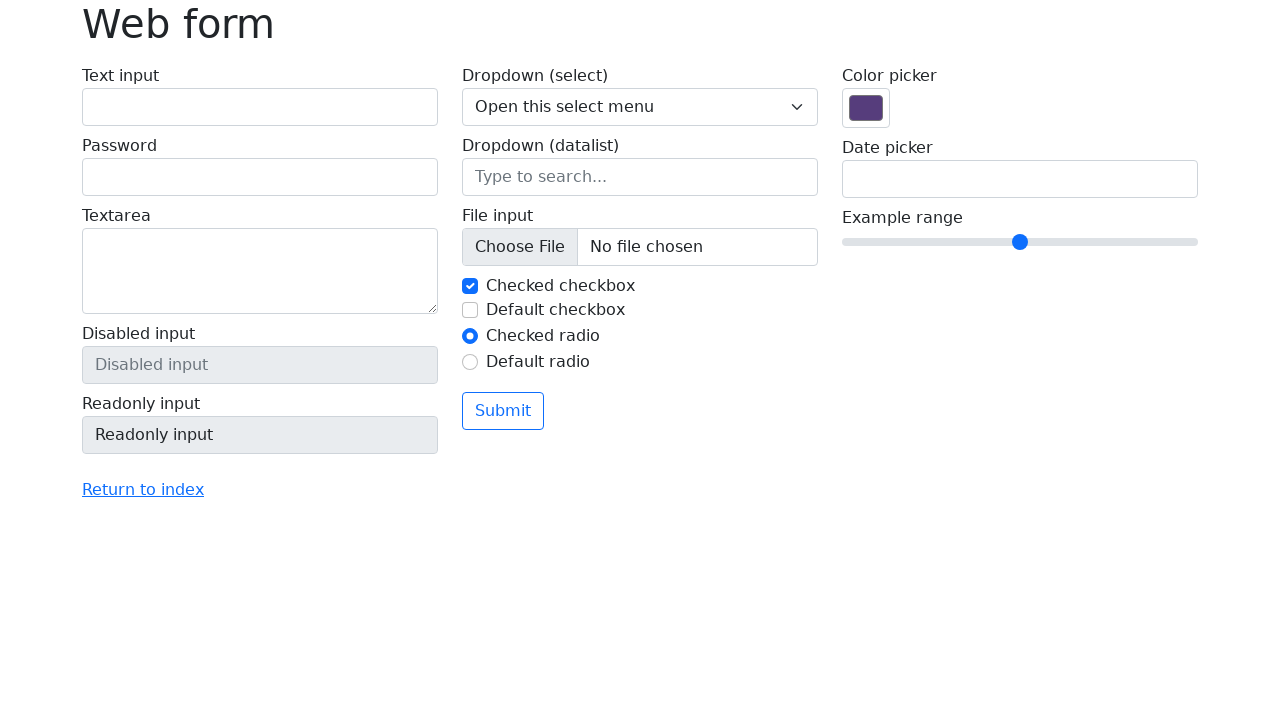

Filled text input field with name 'Arthur' on input[name='my-text']
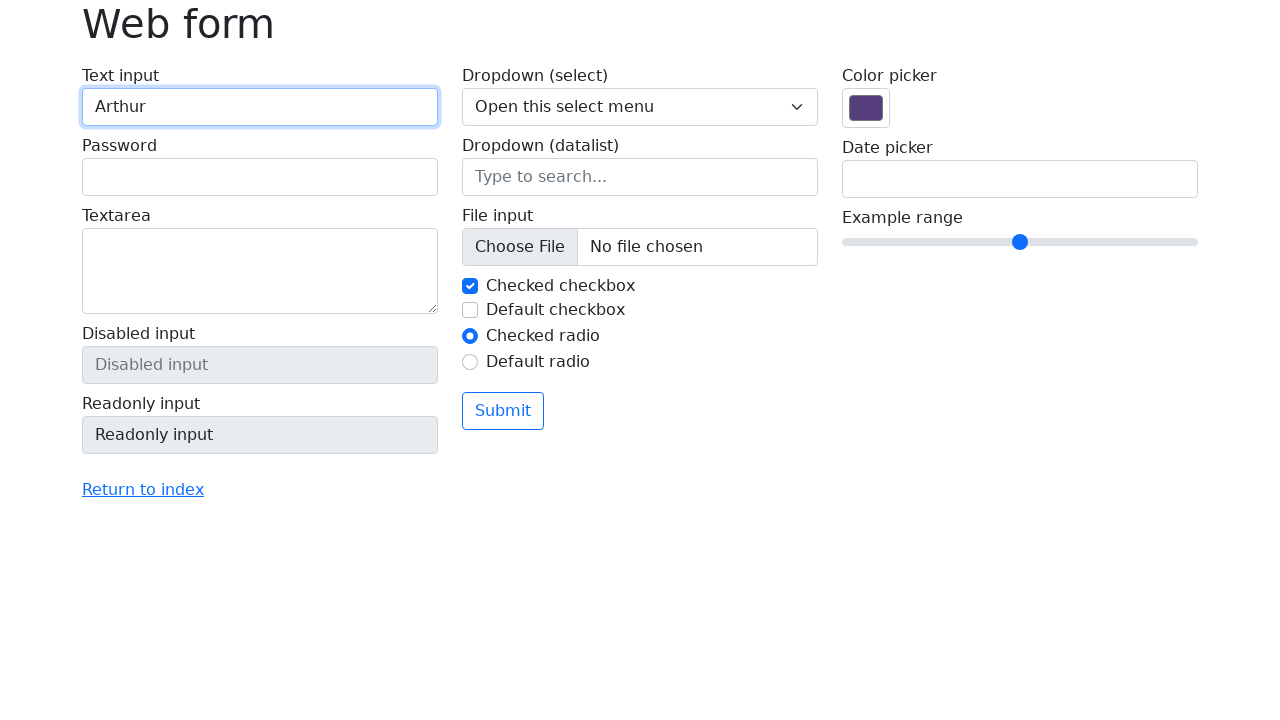

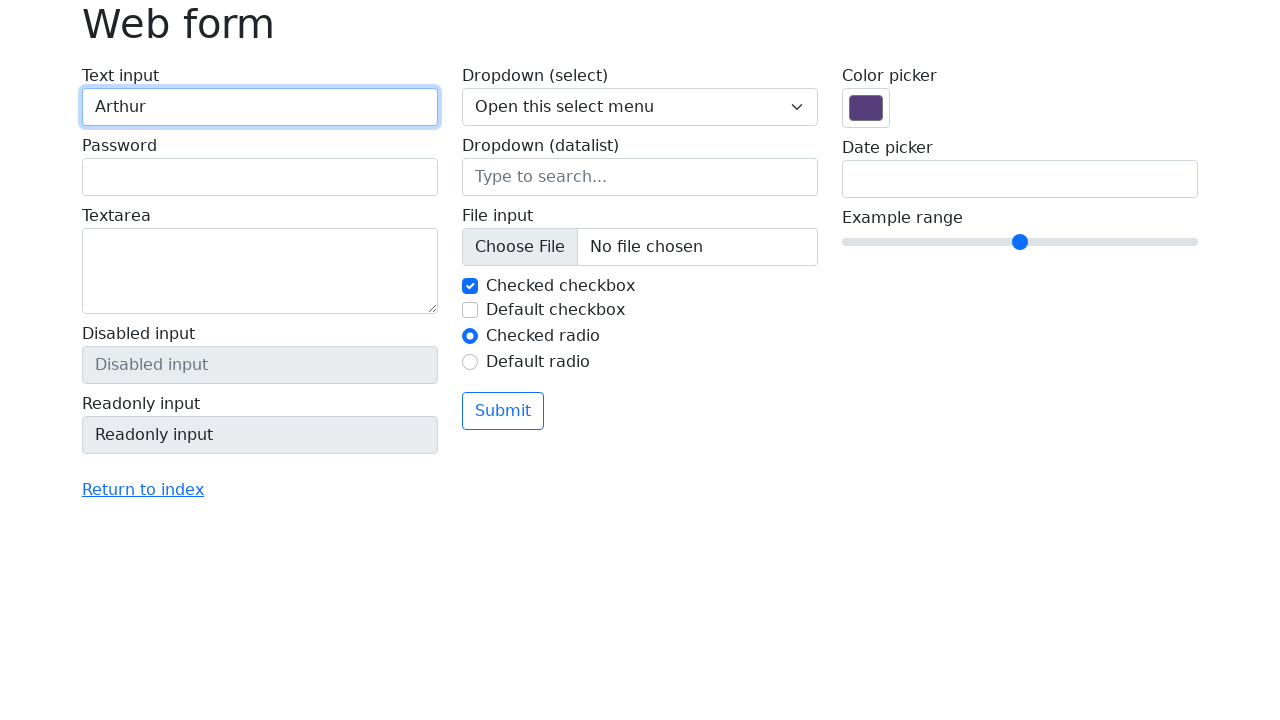